Tests window switching by tracking window handles before and after opening a new window to identify the new window

Starting URL: http://the-internet.herokuapp.com/windows

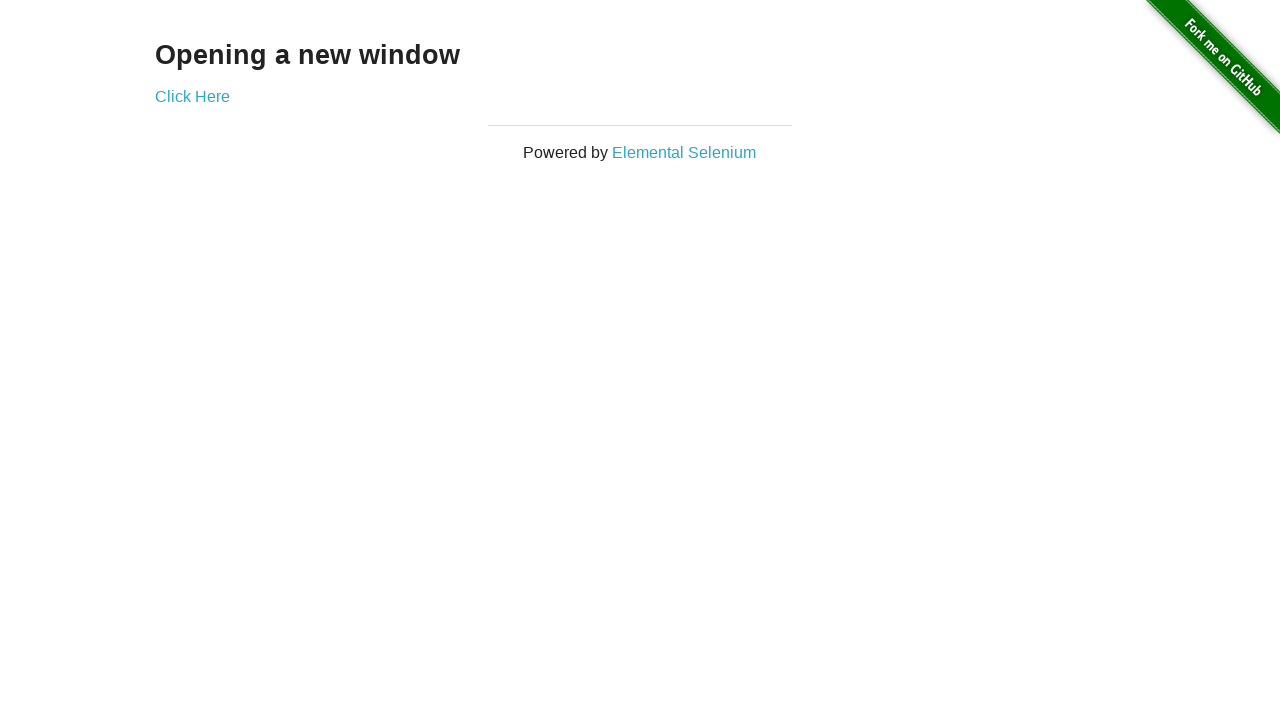

Clicked link to open new window at (192, 96) on .example a
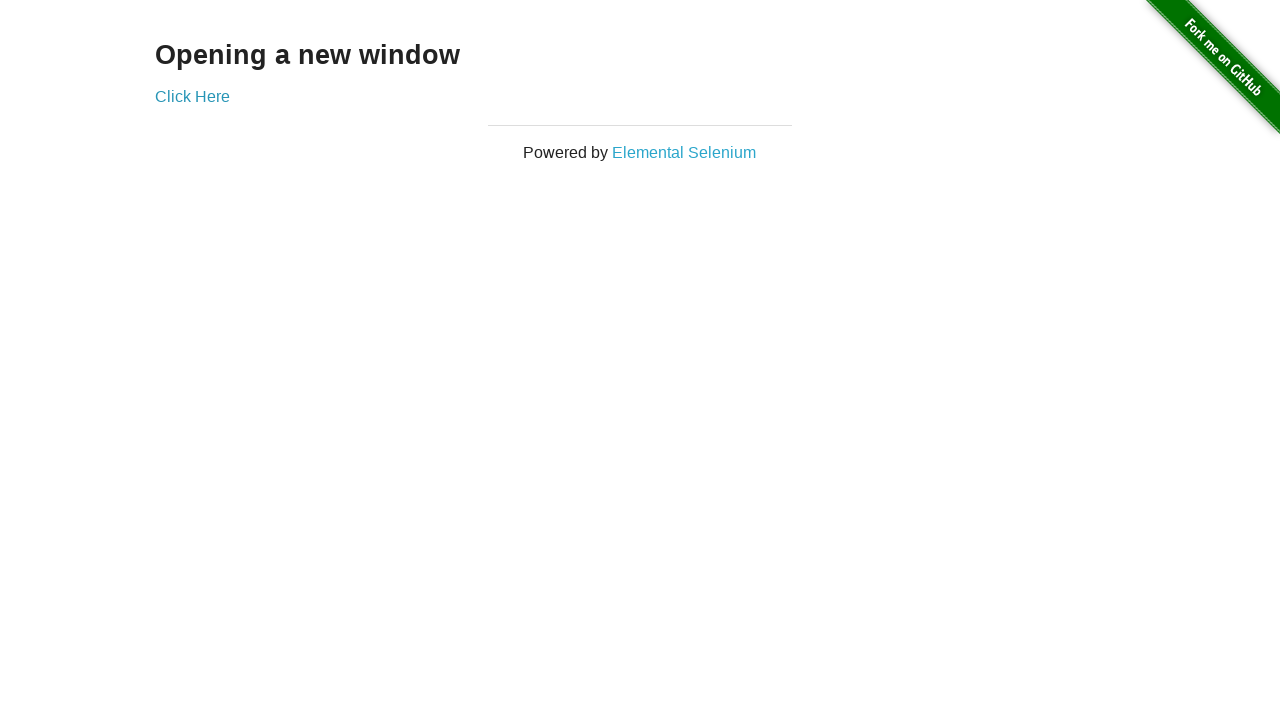

New window handle captured
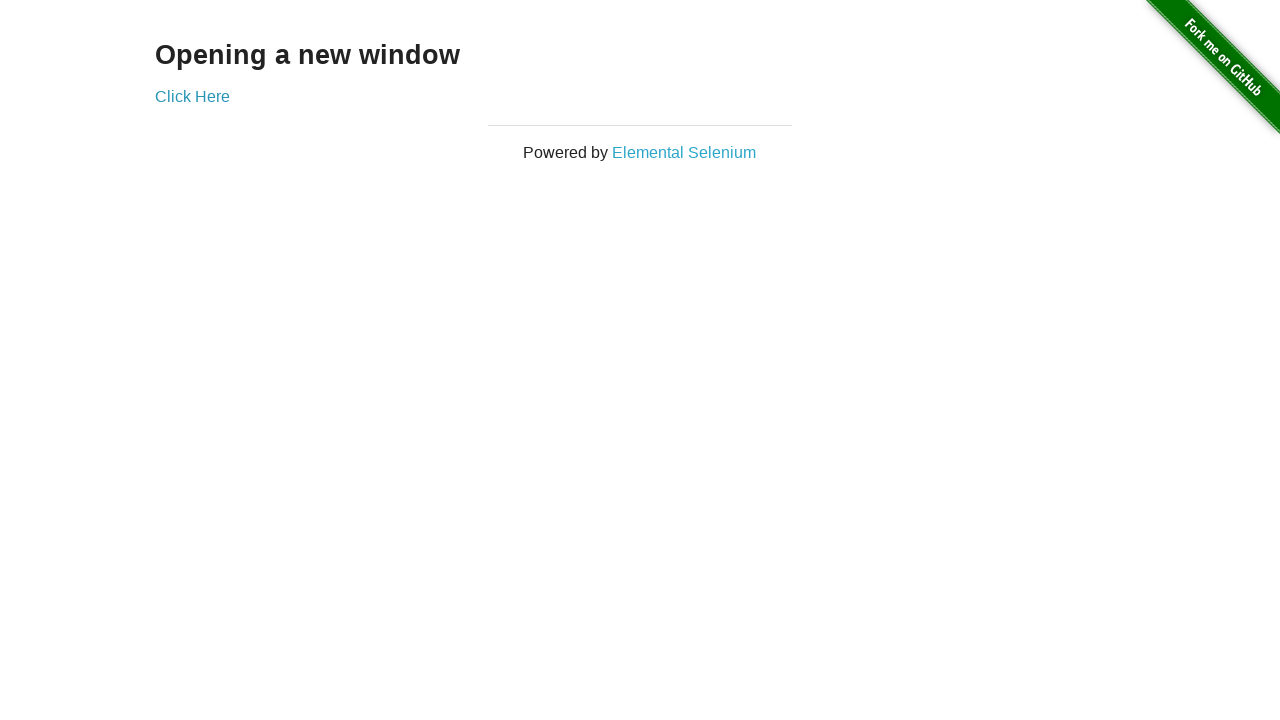

Verified original page title is not 'New Window'
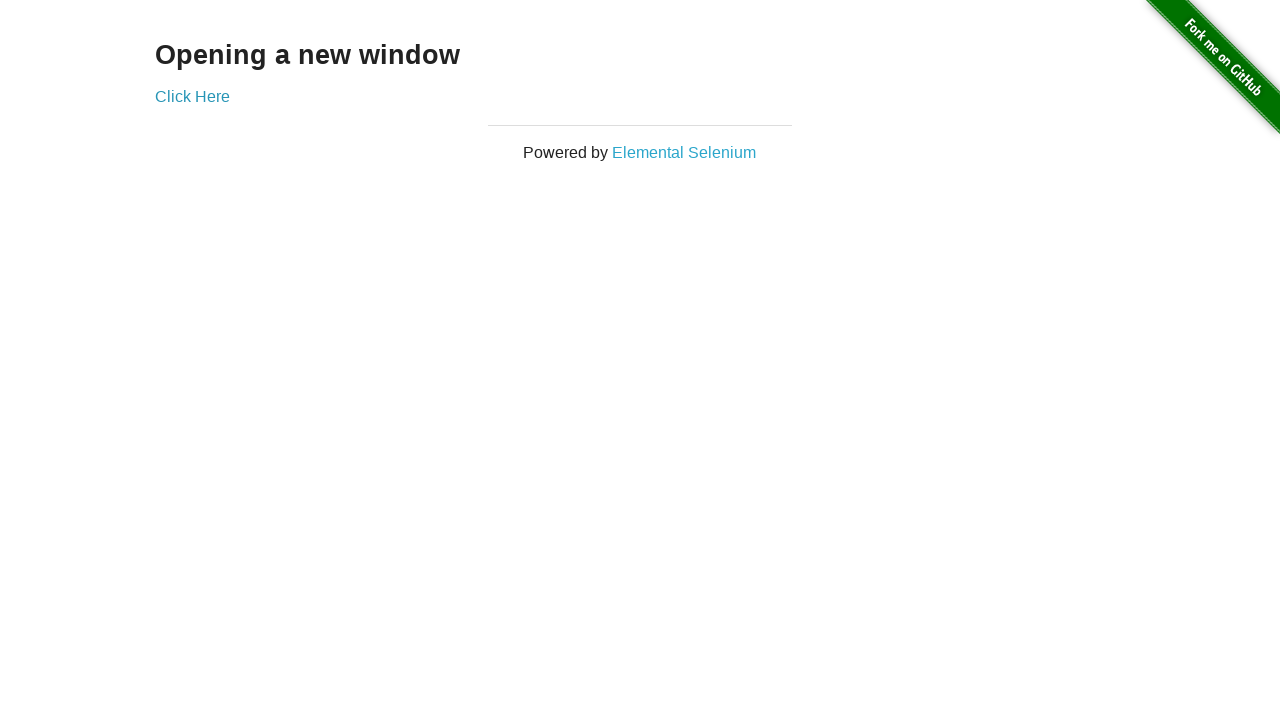

Verified new page title is 'New Window'
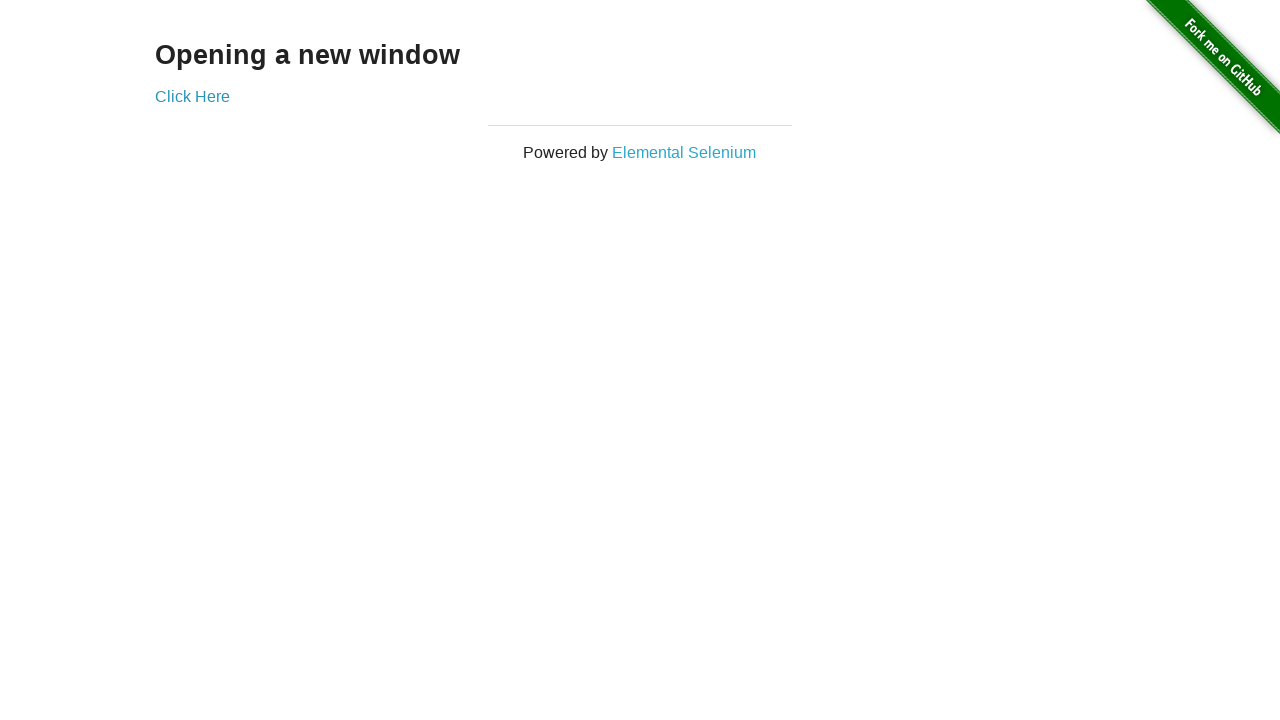

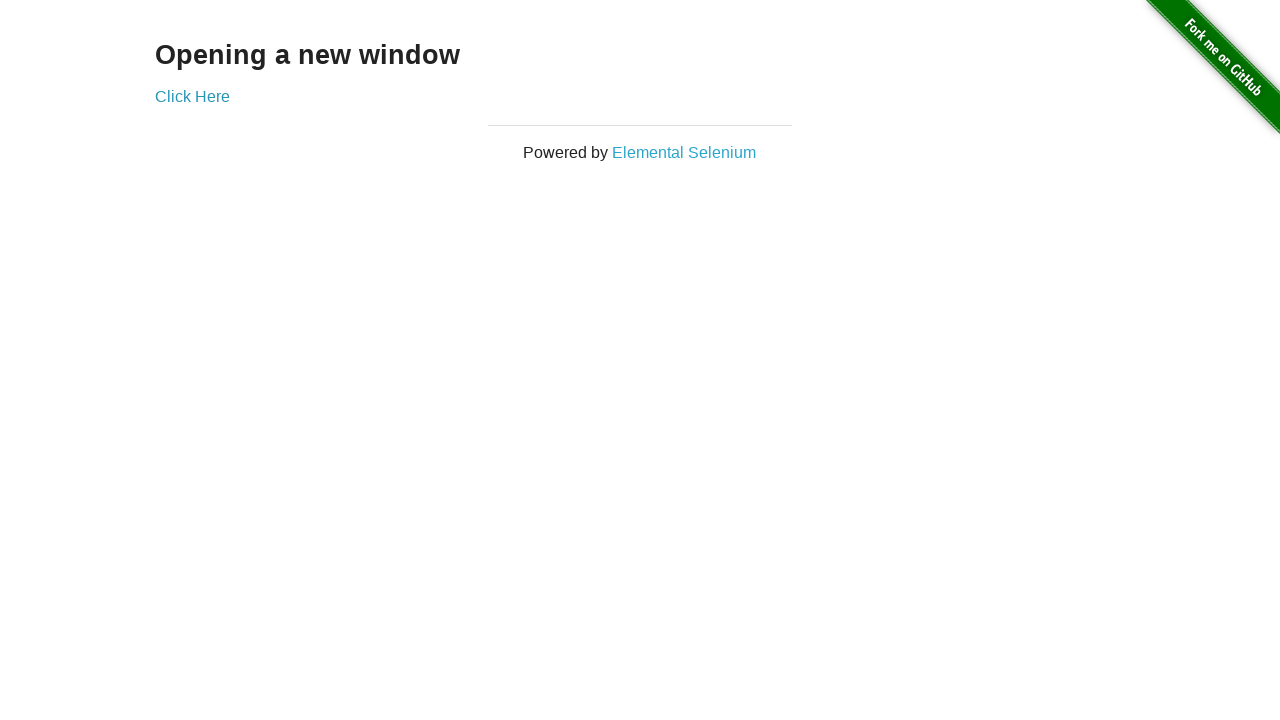